Navigates to the Test Cases page and verifies it loaded successfully

Starting URL: http://automationexercise.com

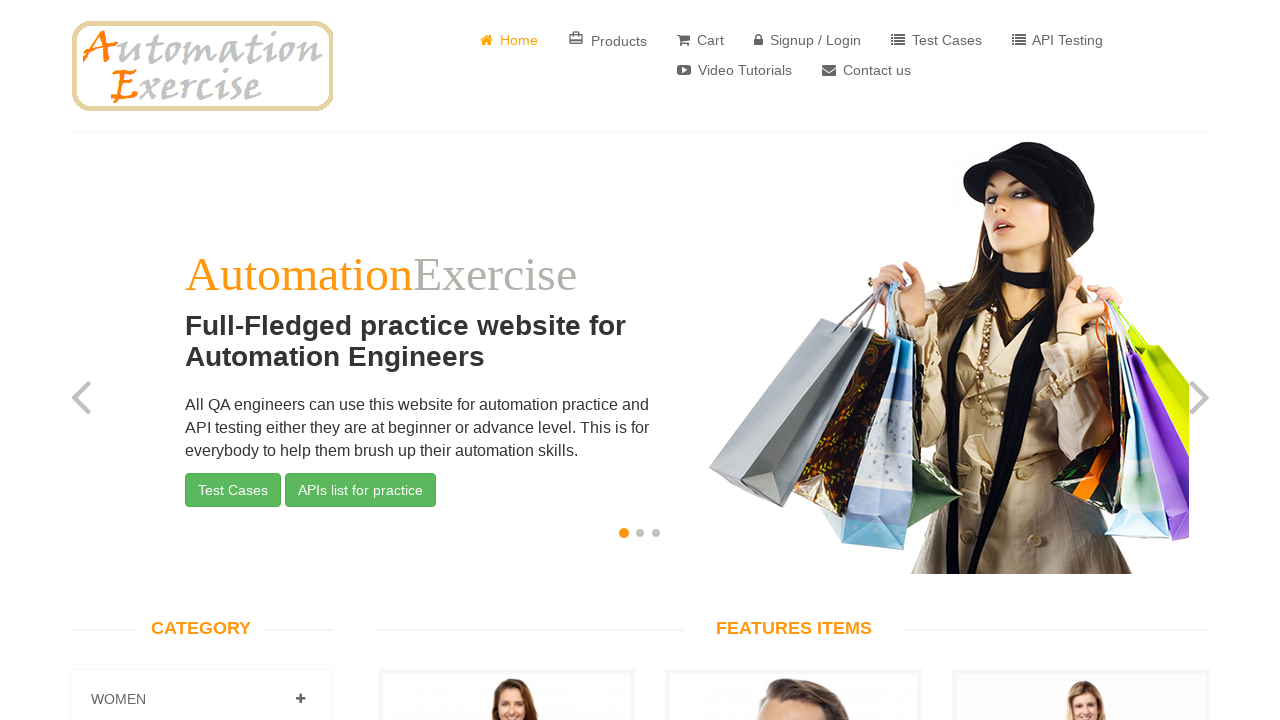

Clicked on 'Test Cases' button in navigation menu at (936, 40) on xpath=//ul[@class='nav navbar-nav']/li[5]/a
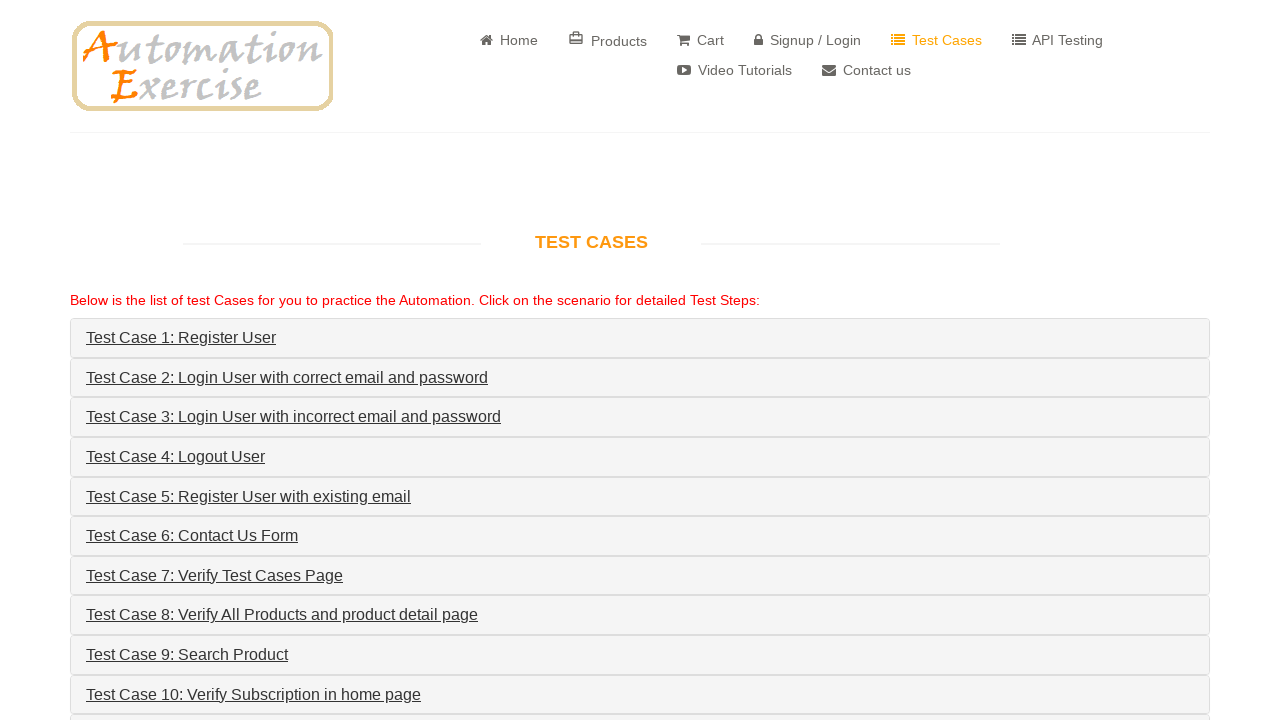

Test Cases page loaded successfully - verified page title element appeared
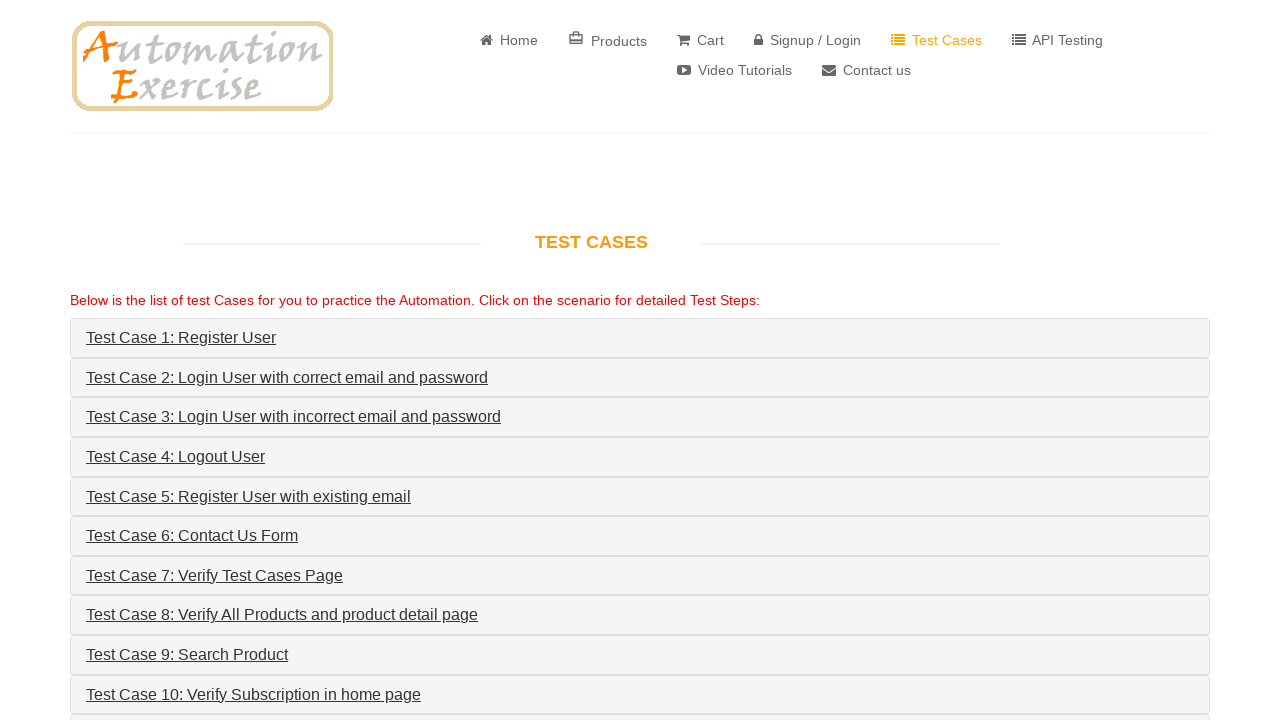

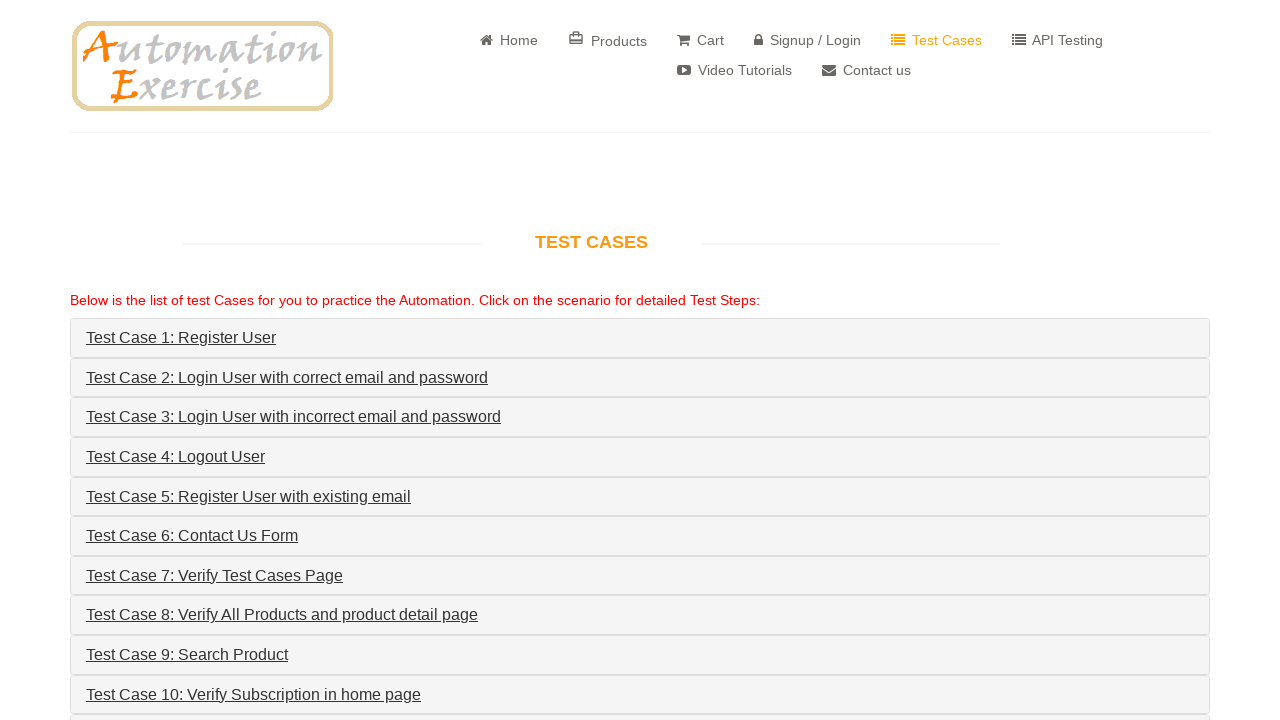